Tests file upload functionality by selecting a file and submitting the upload form on a practice testing site

Starting URL: https://practice.expandtesting.com/upload

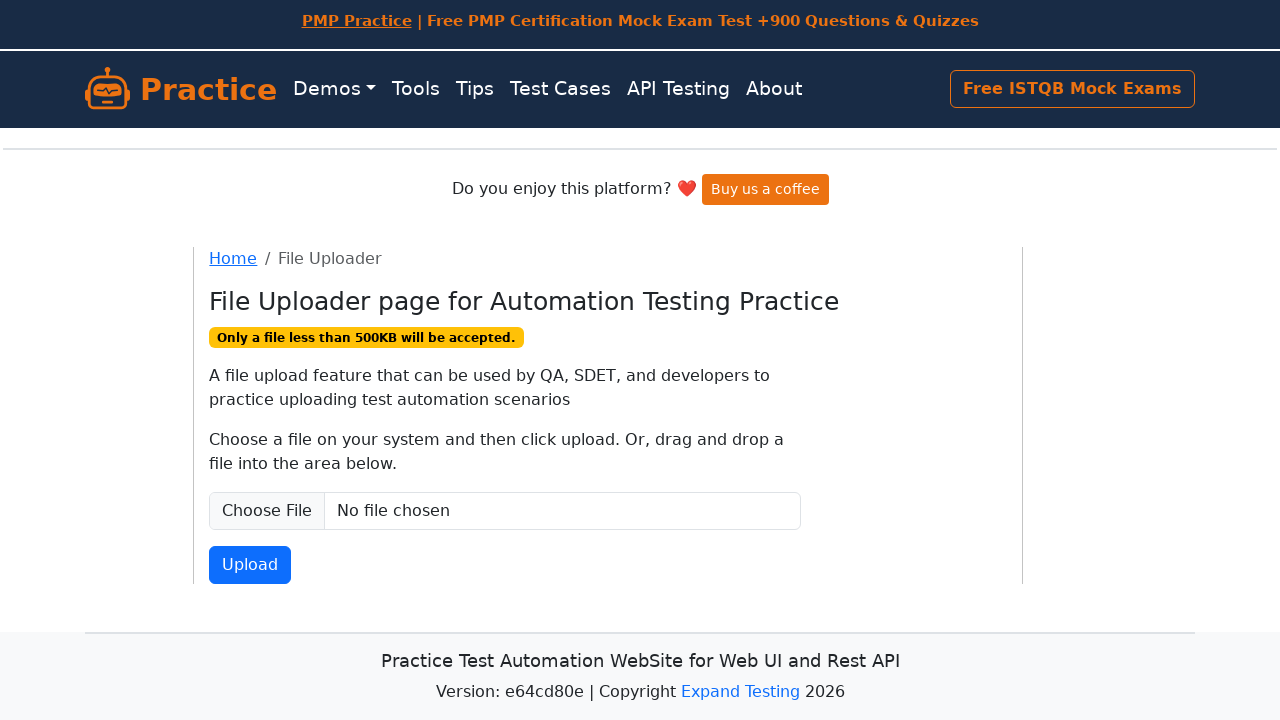

Created temporary test file for upload
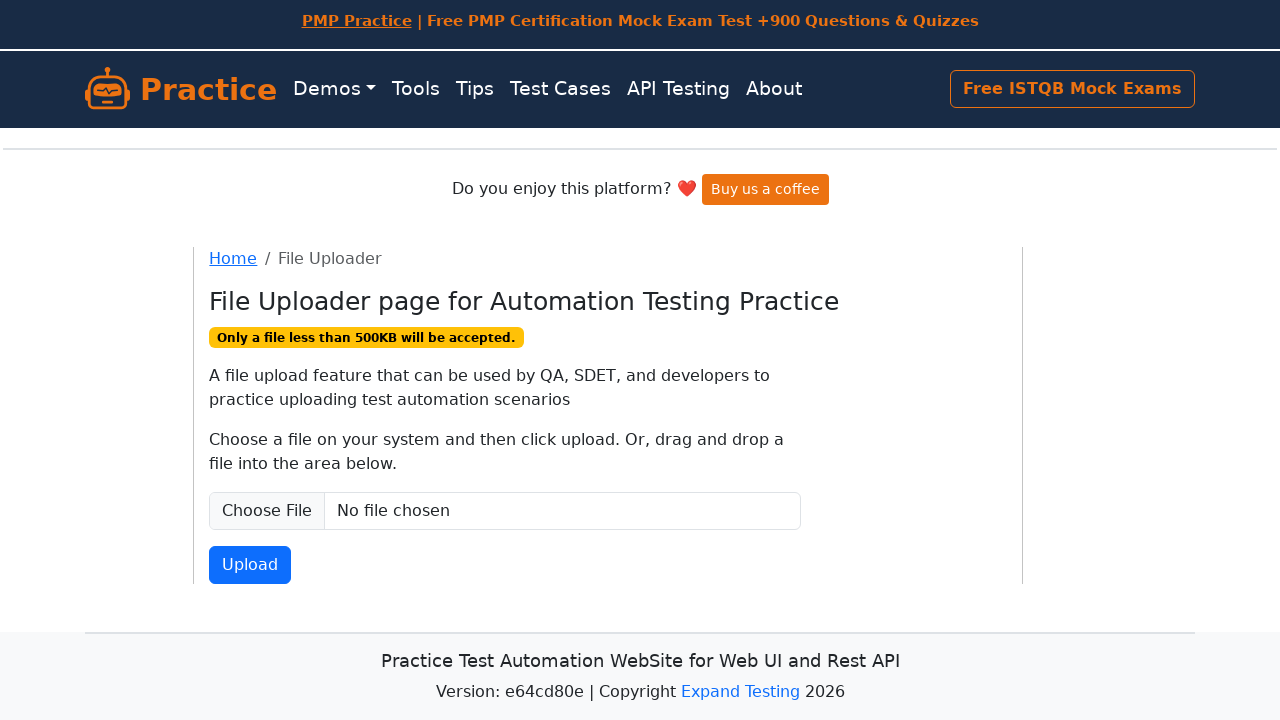

Selected test file for upload via file input element
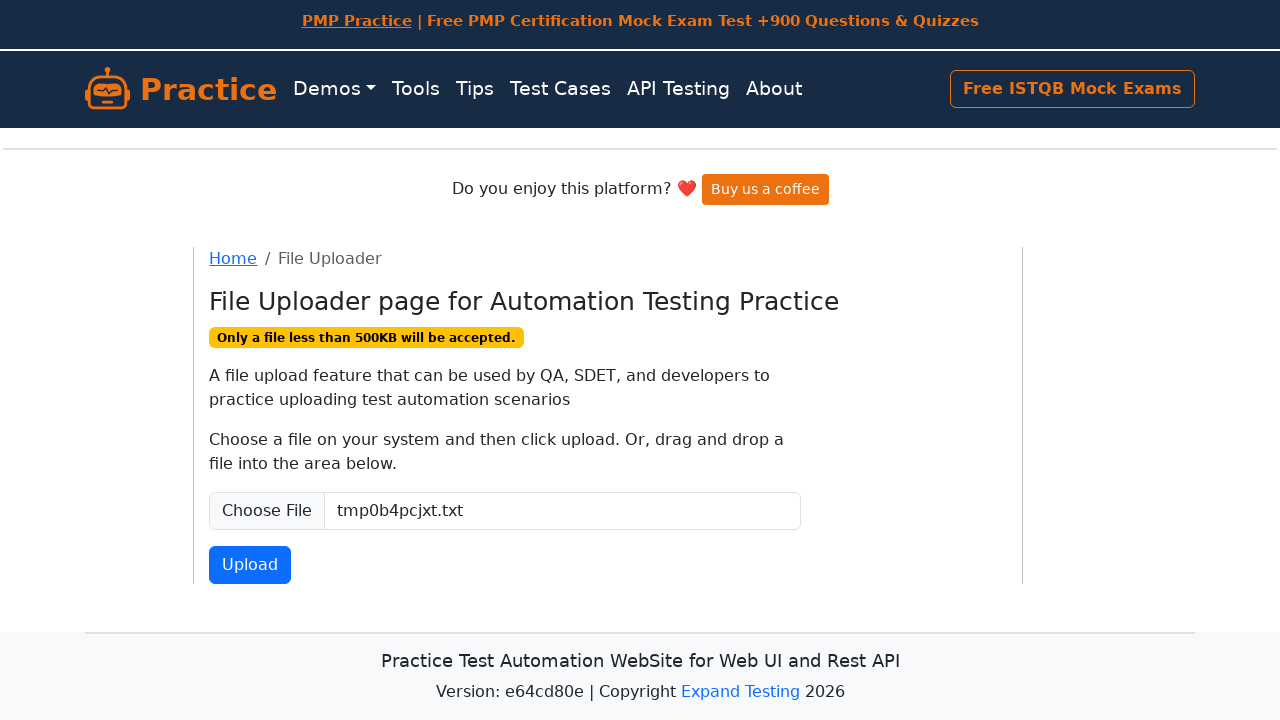

Clicked submit button to upload file at (250, 565) on button#fileSubmit
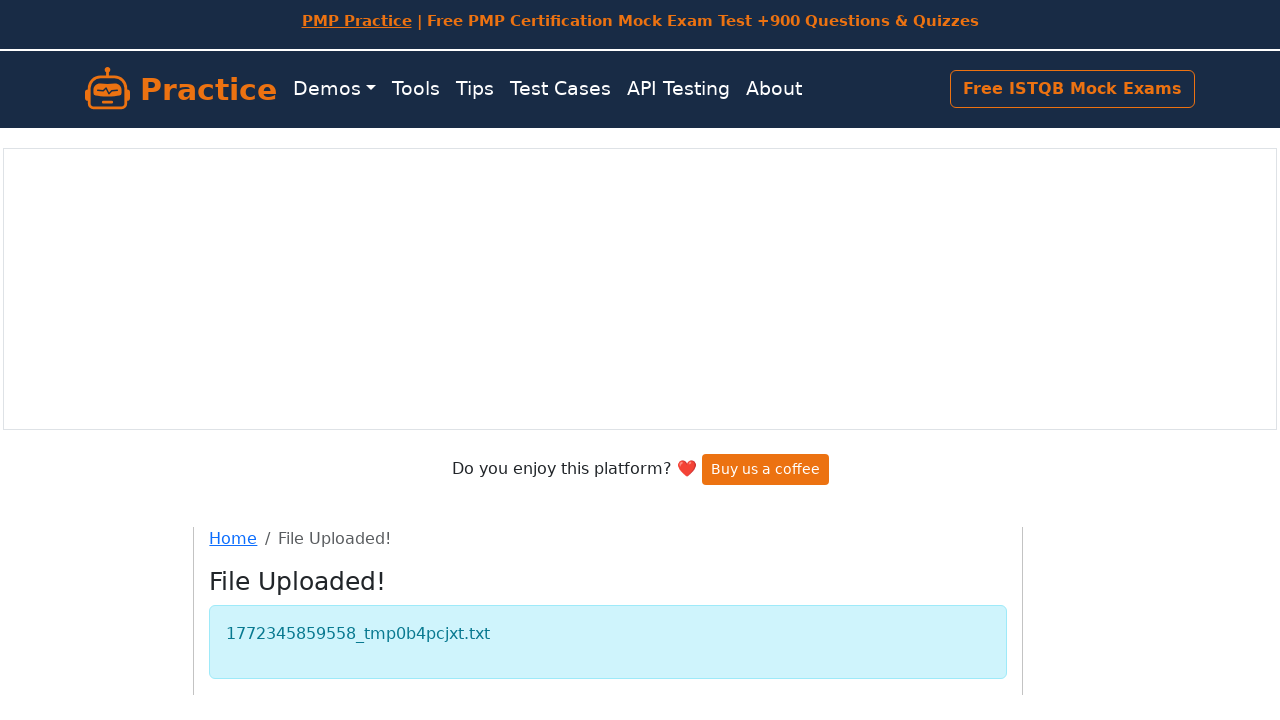

File upload completed and page finished loading
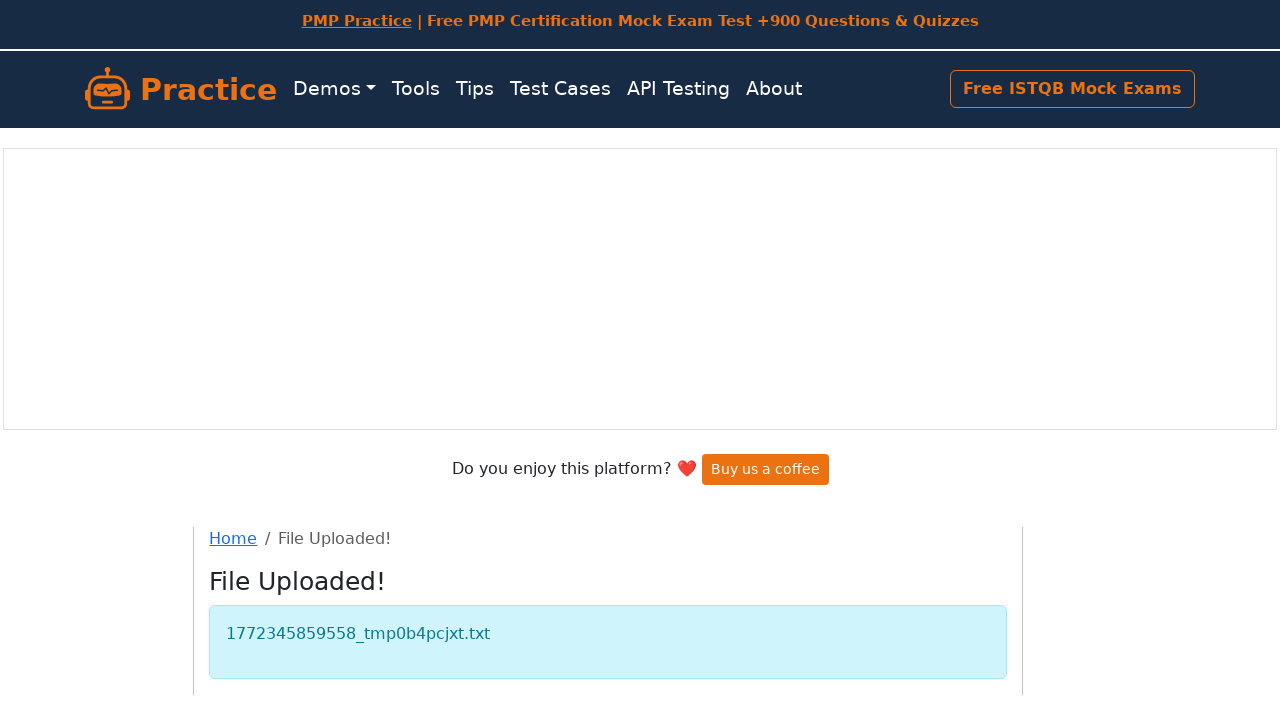

Cleaned up temporary test file
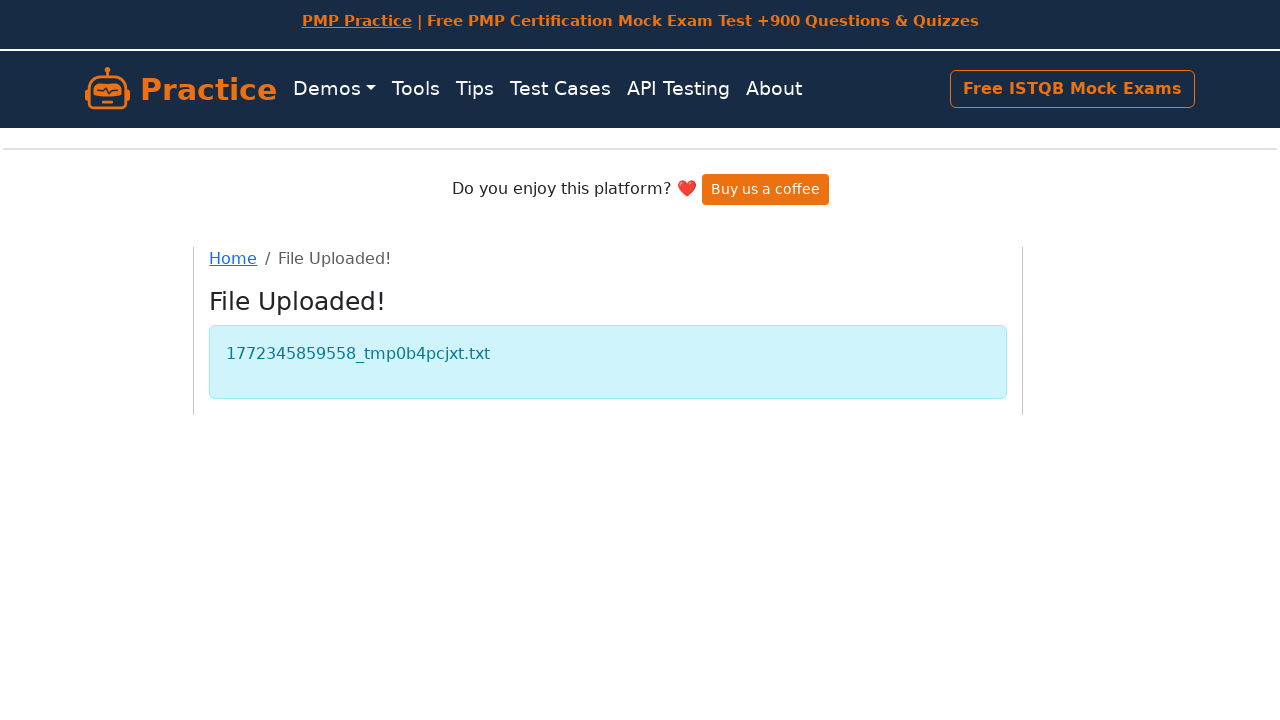

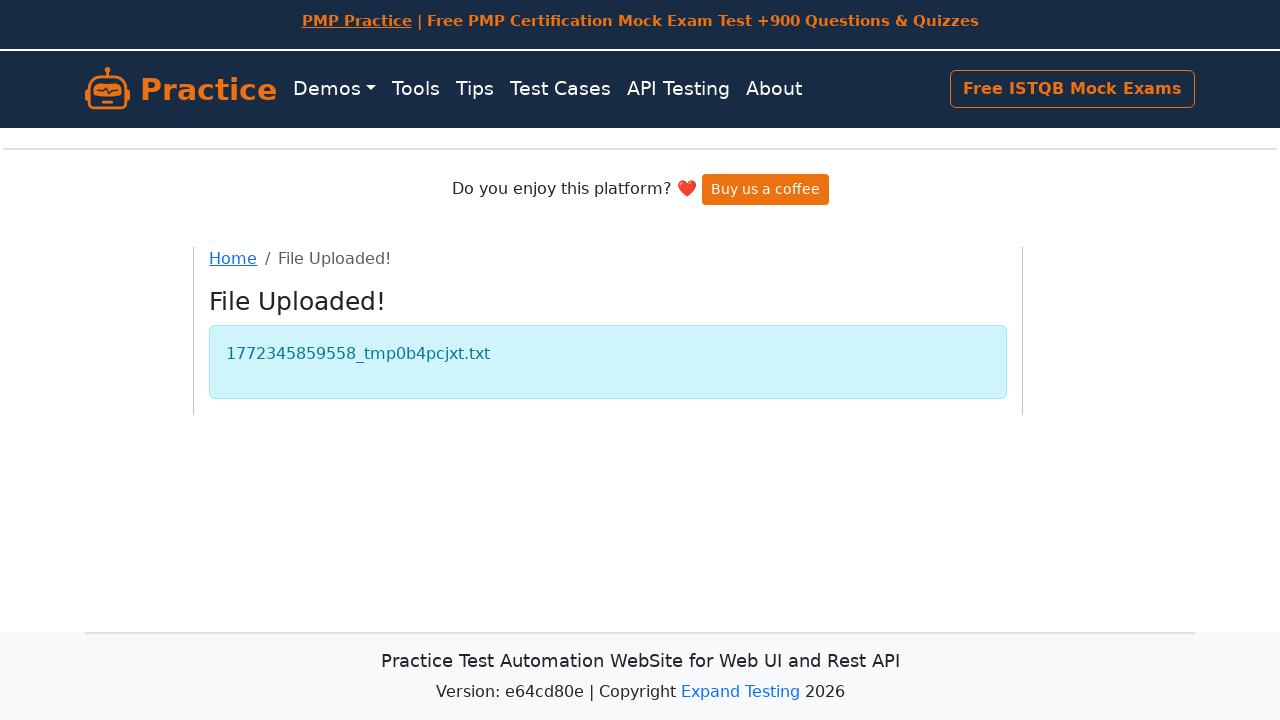